Tests that integer multiplication works correctly by multiplying 5 and 4

Starting URL: https://testsheepnz.github.io/BasicCalculator

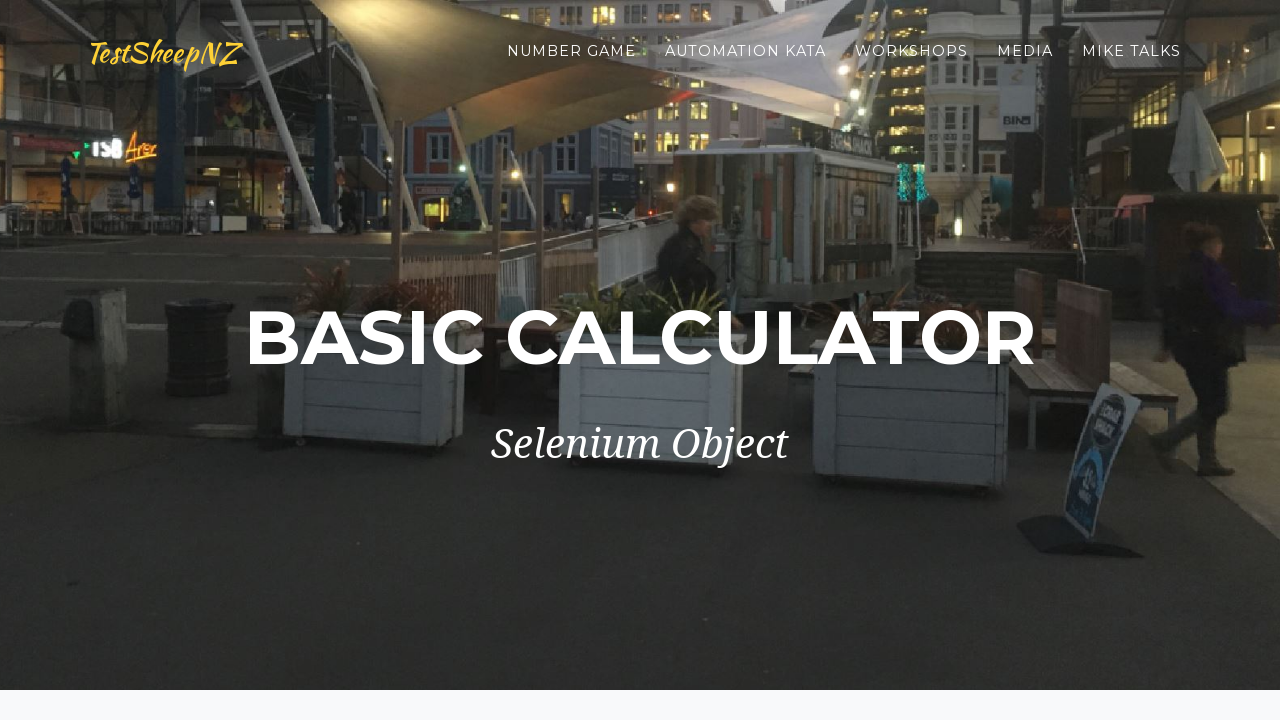

Selected build version 6 from dropdown on #selectBuild
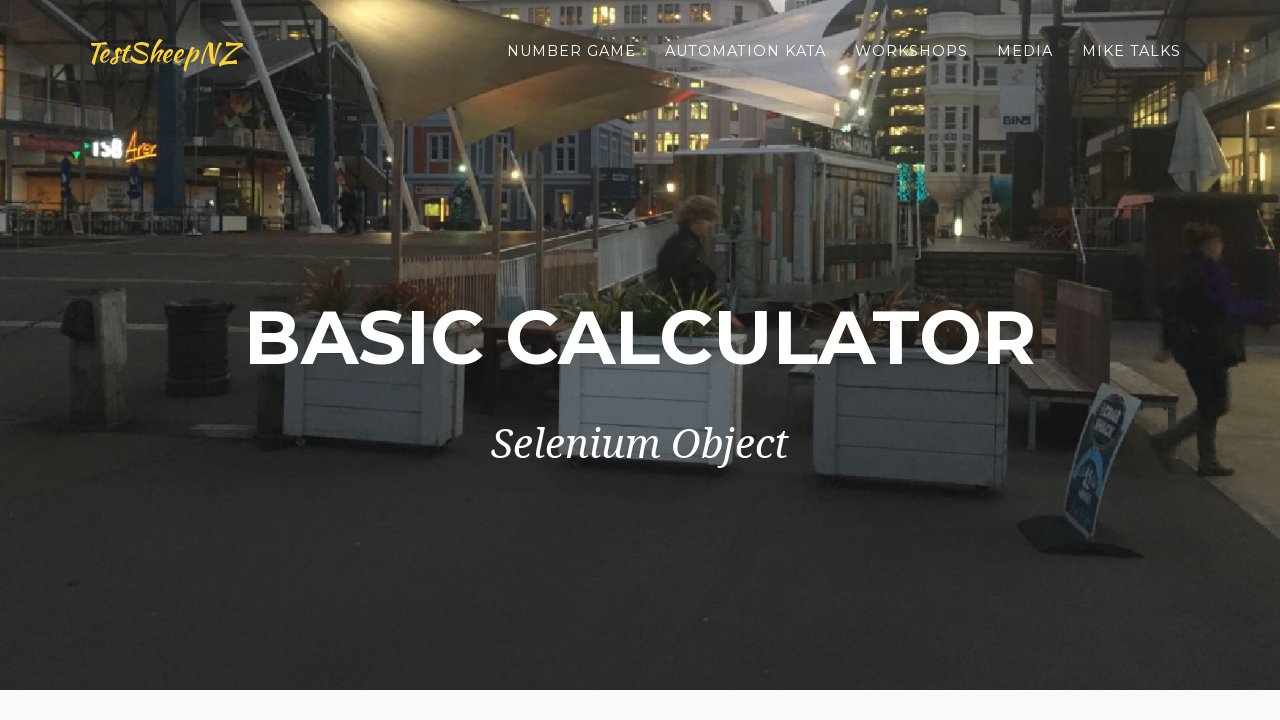

Entered 5 in the first number field on #number1Field
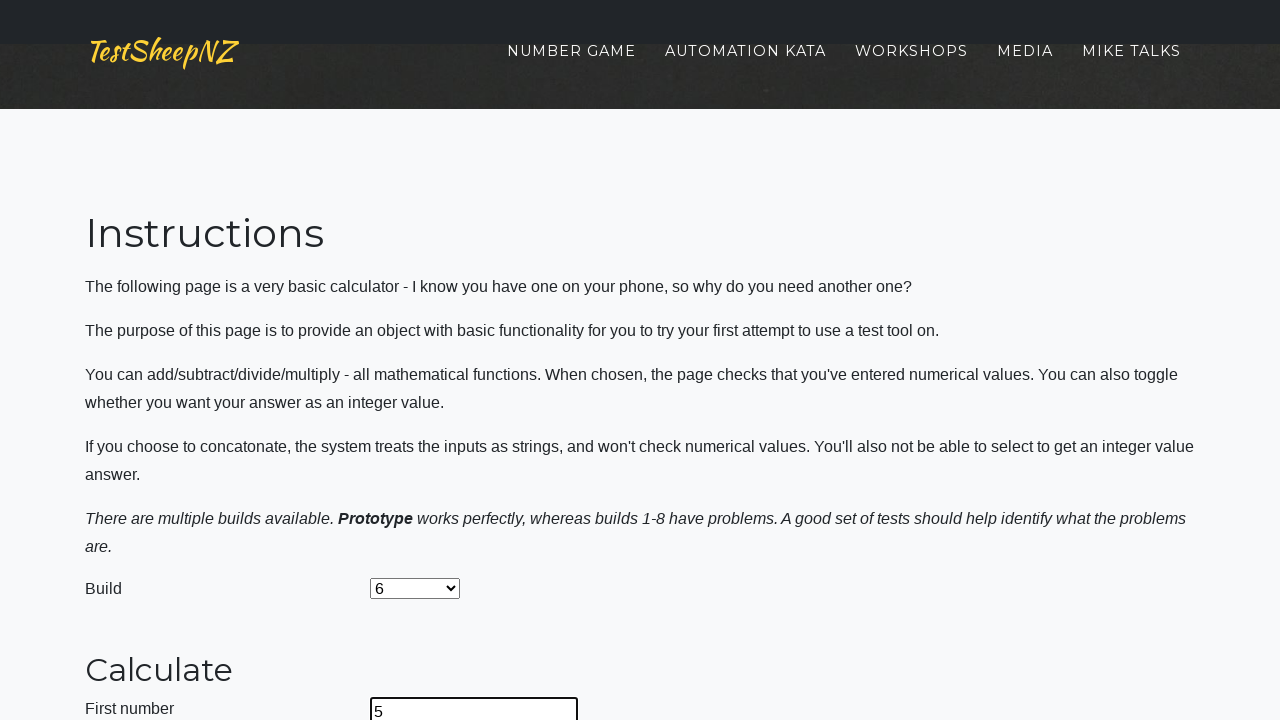

Entered 4 in the second number field on #number2Field
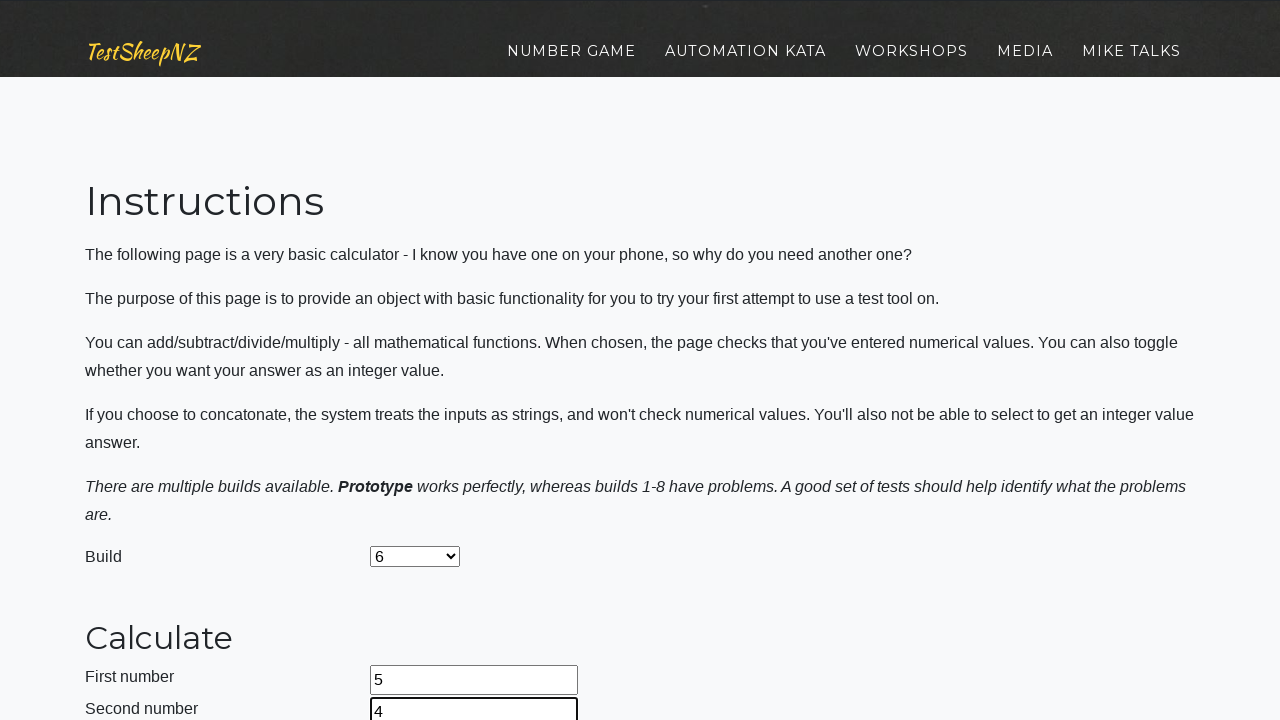

Selected multiplication operation from dropdown on select[name="selectOperation"]
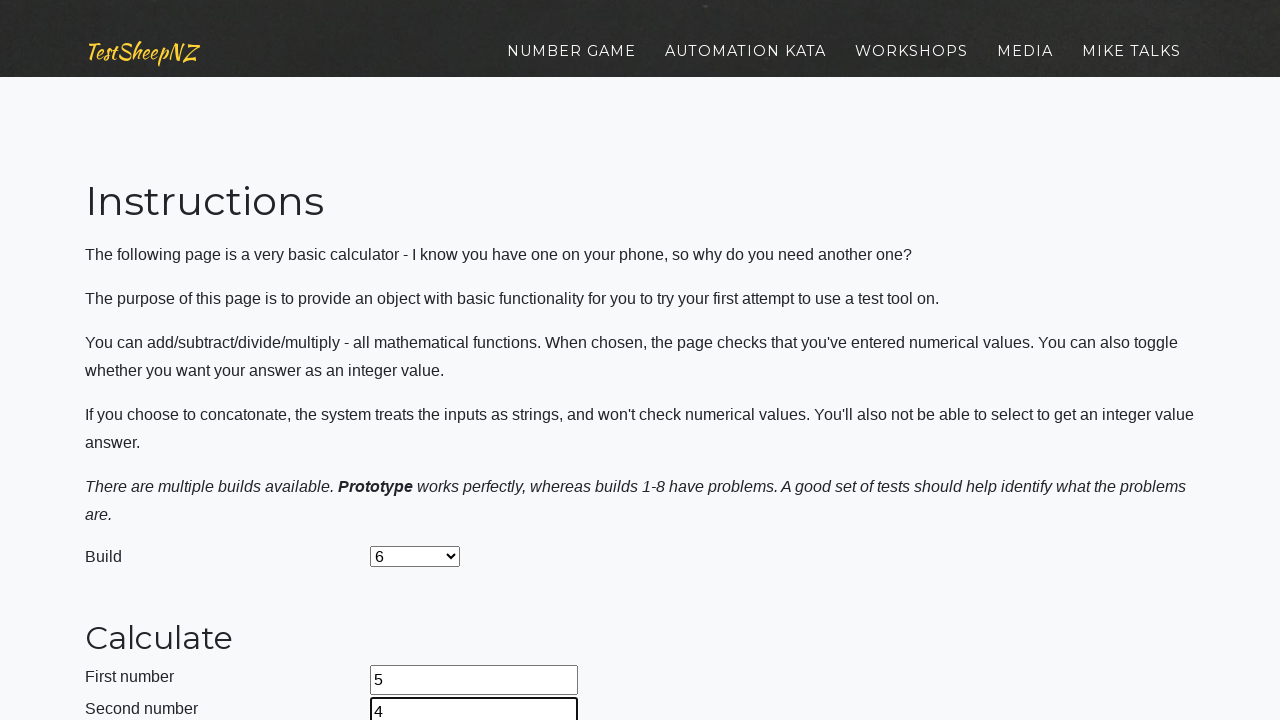

Clicked calculate button to perform multiplication at (422, 361) on #calculateButton
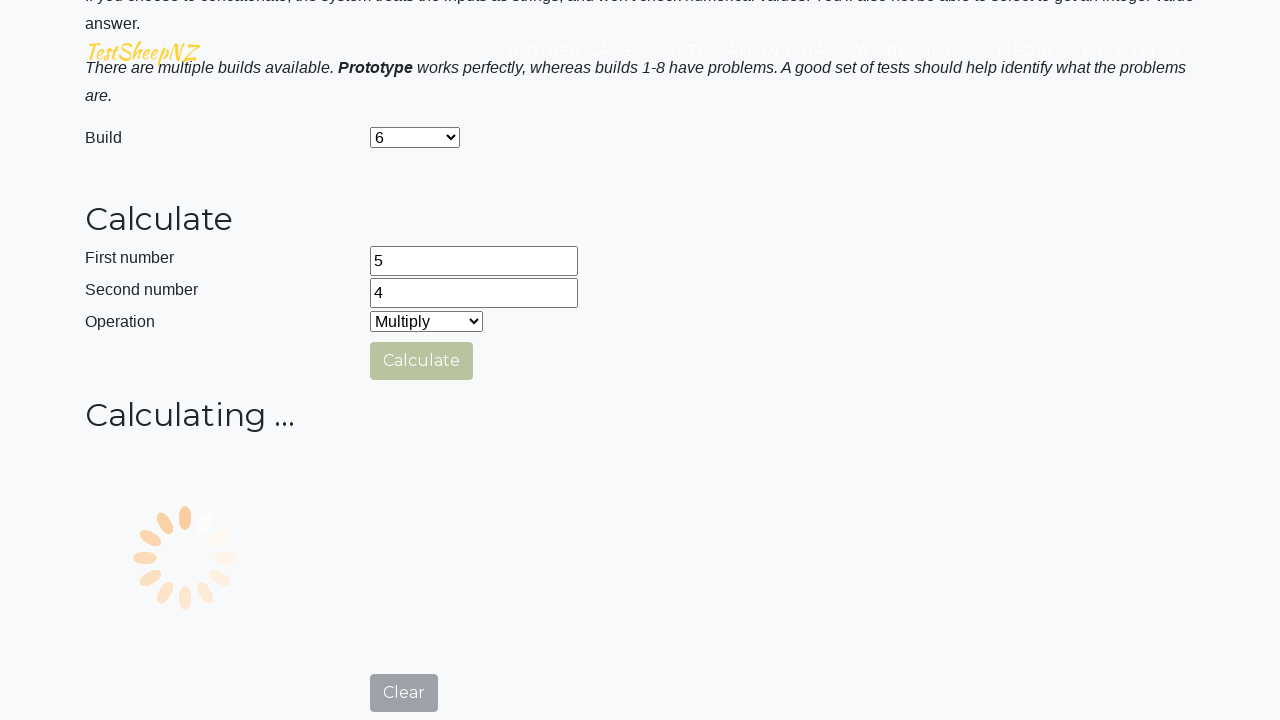

Waited for answer field to appear with result of 5 × 4
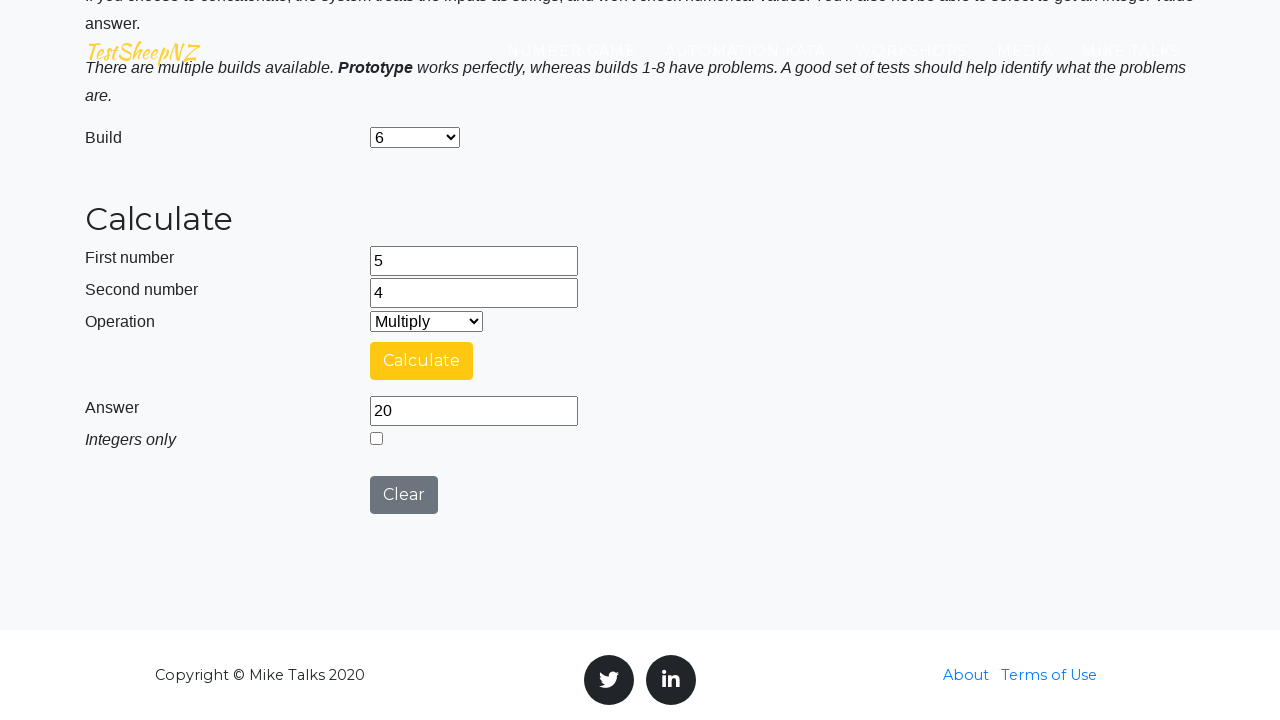

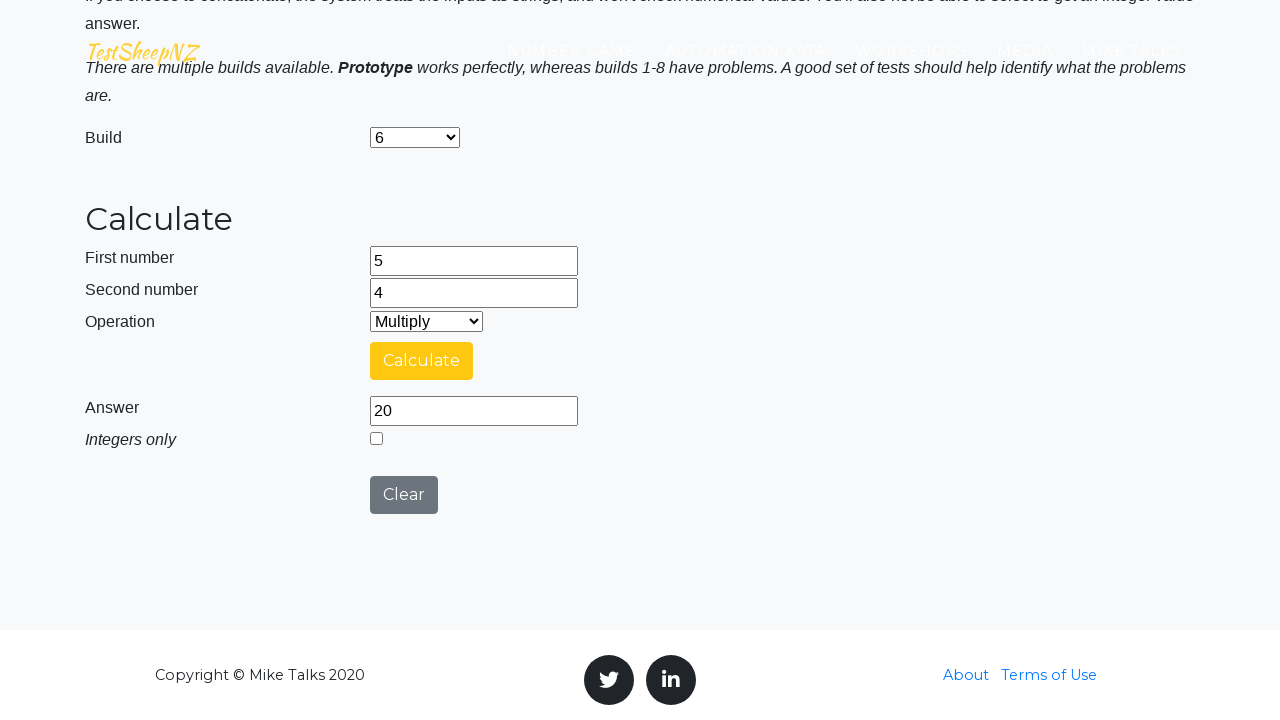